Tests dropdown selection functionality by selecting a country from a dropdown menu

Starting URL: https://practice.expandtesting.com/dropdown

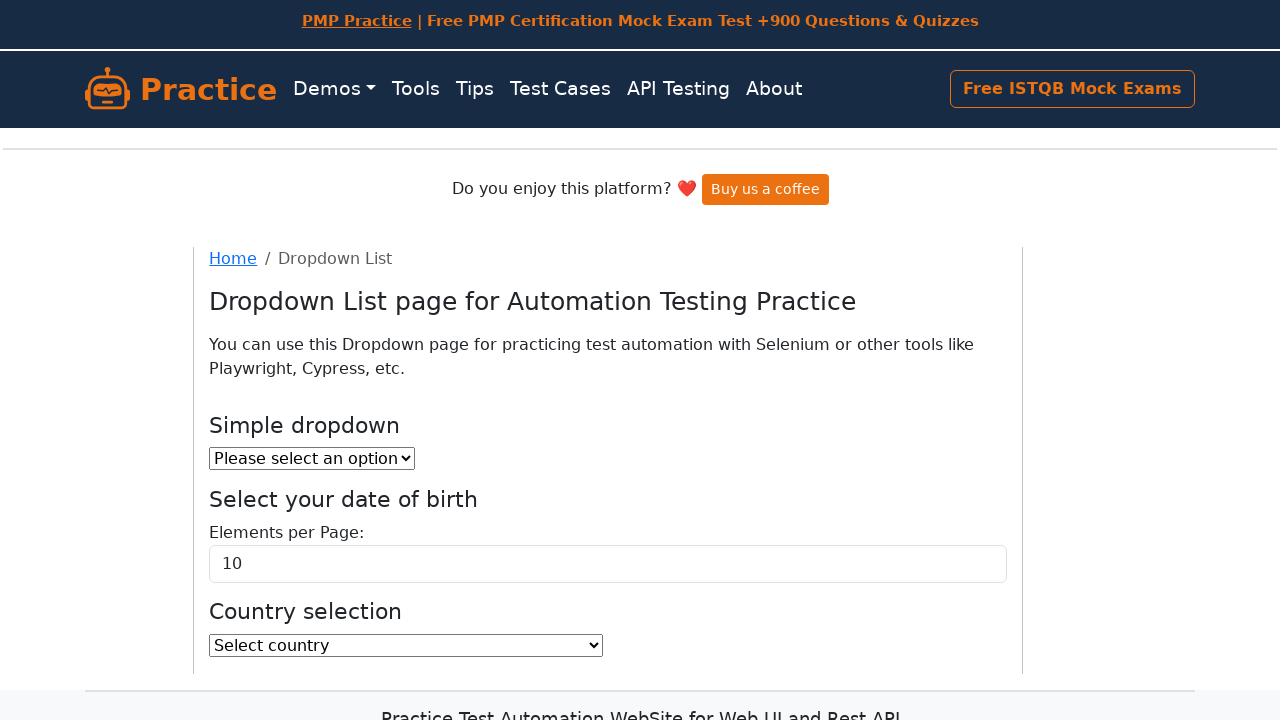

Navigated to dropdown practice page
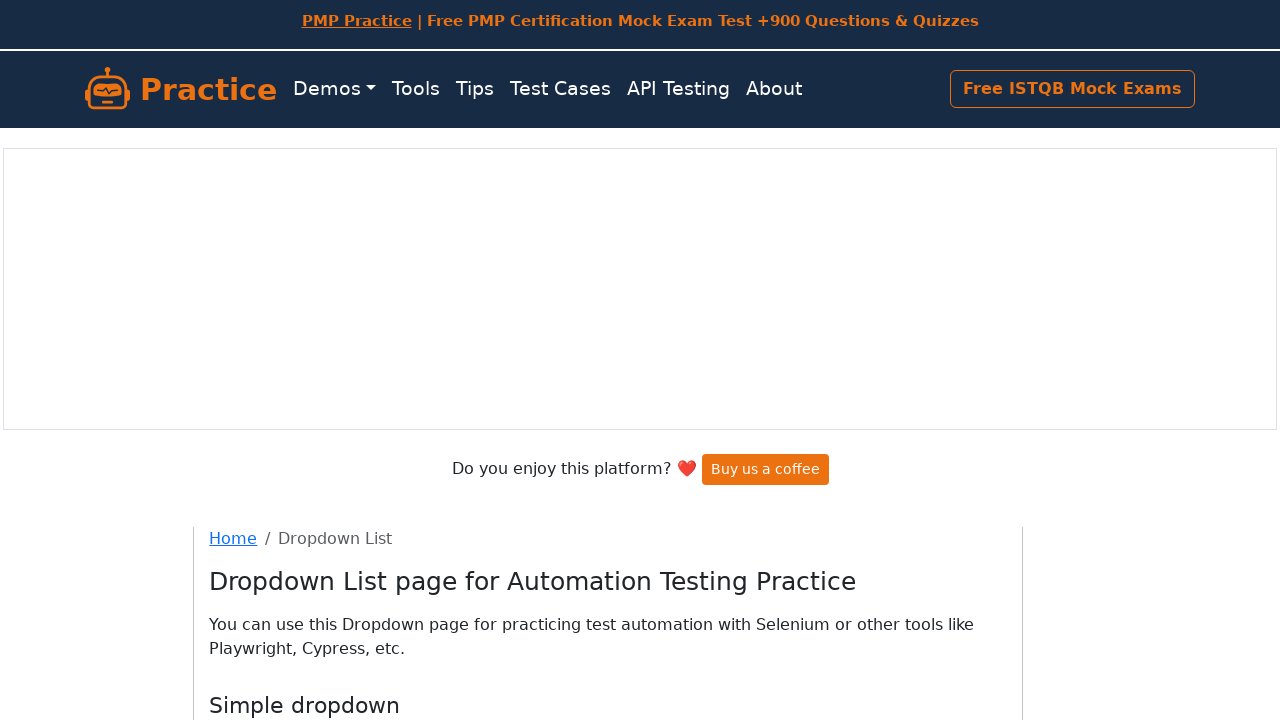

Selected 'Angola' from the country dropdown menu on #country
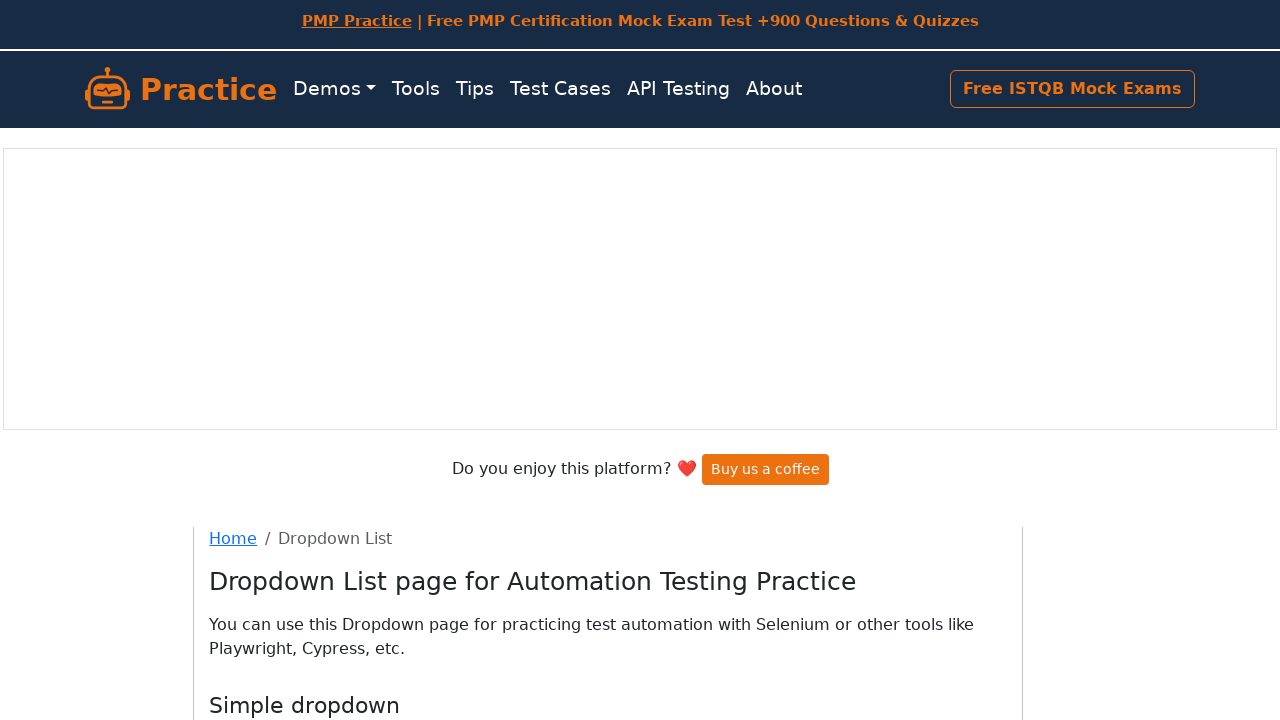

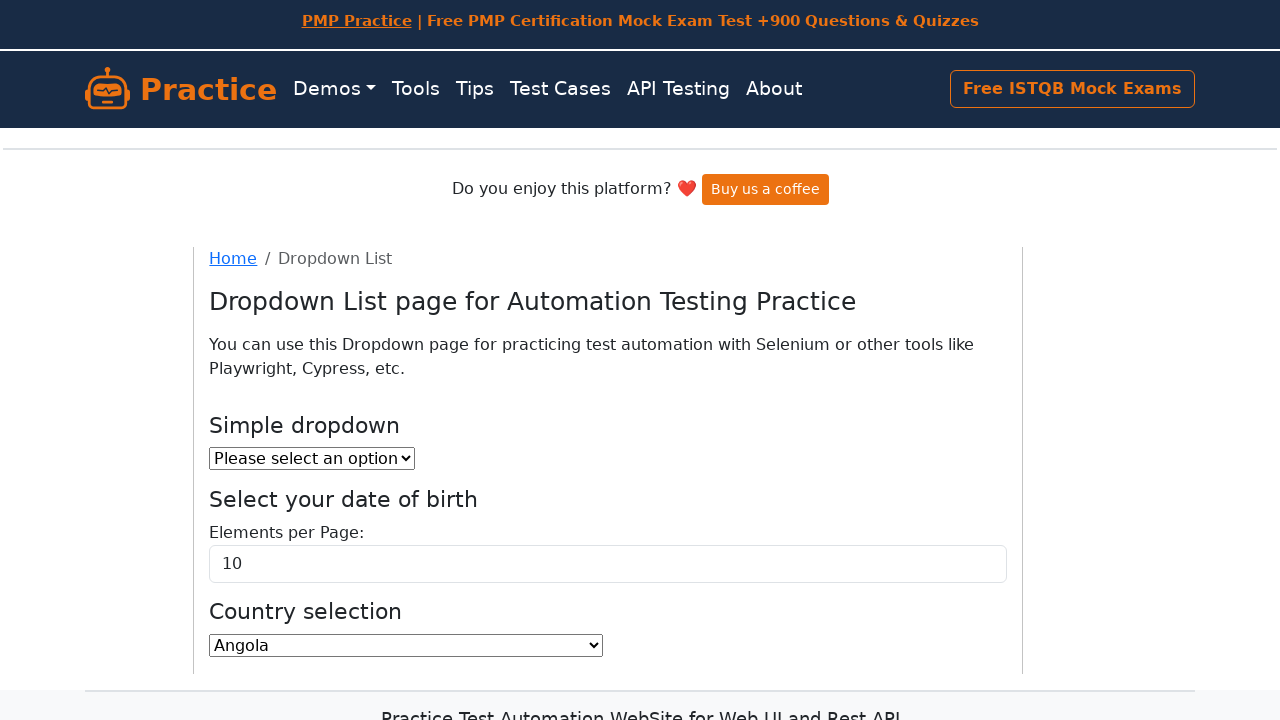